Tests accessing nested iframes by chaining frameLocator calls to reach an inner frame and fill a form field

Starting URL: https://letcode.in/frame

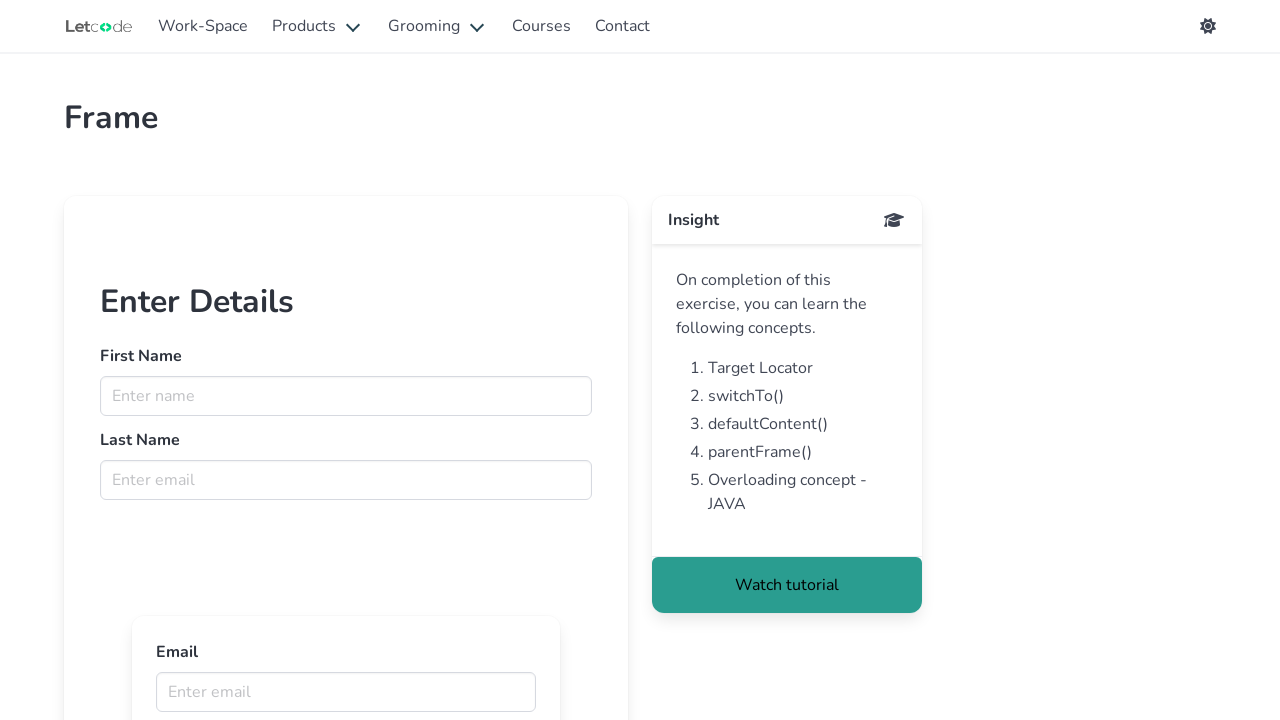

Navigated to https://letcode.in/frame
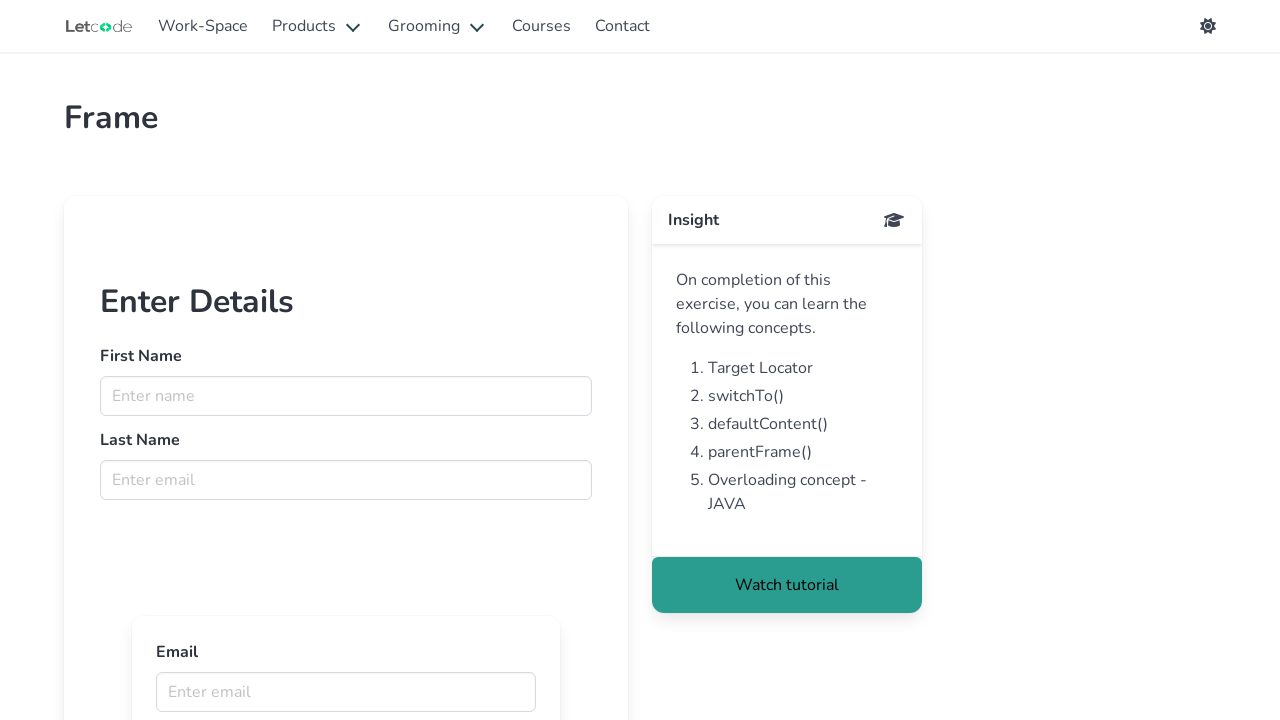

Accessed nested iframe with id 'firstFr' and filled fname input field with 'christo' on #firstFr >> internal:control=enter-frame >> input[name='fname']
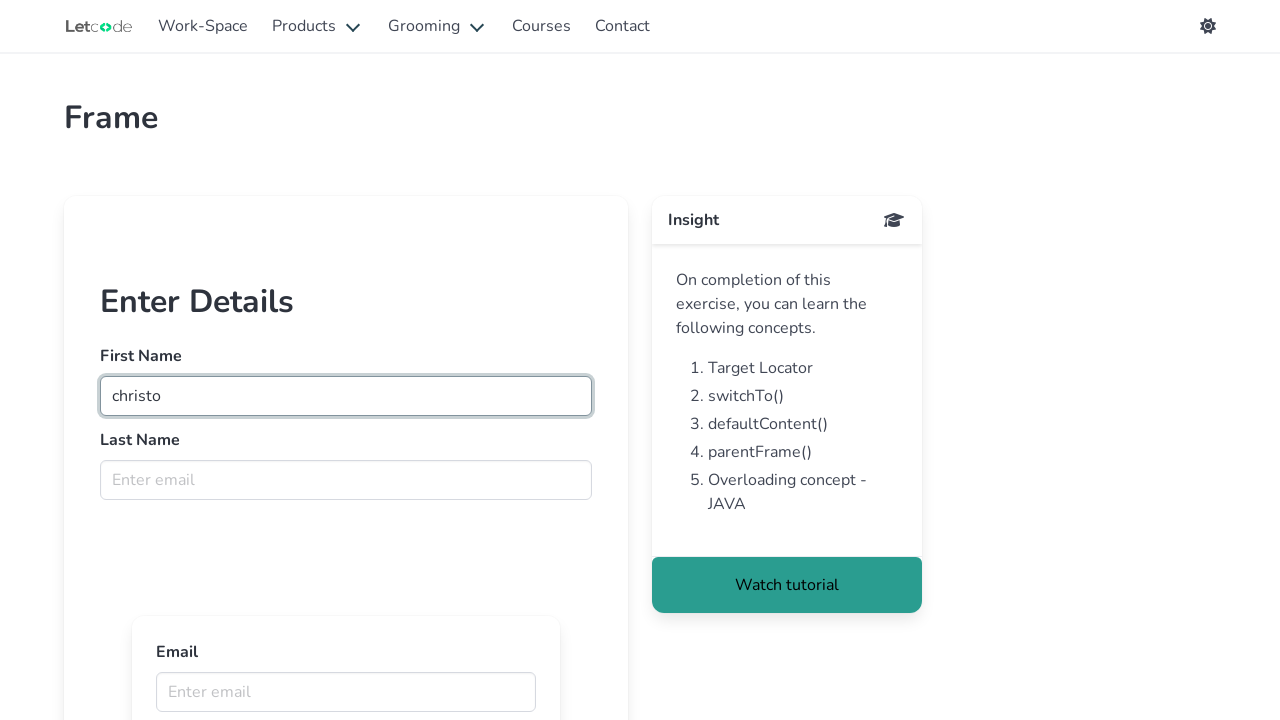

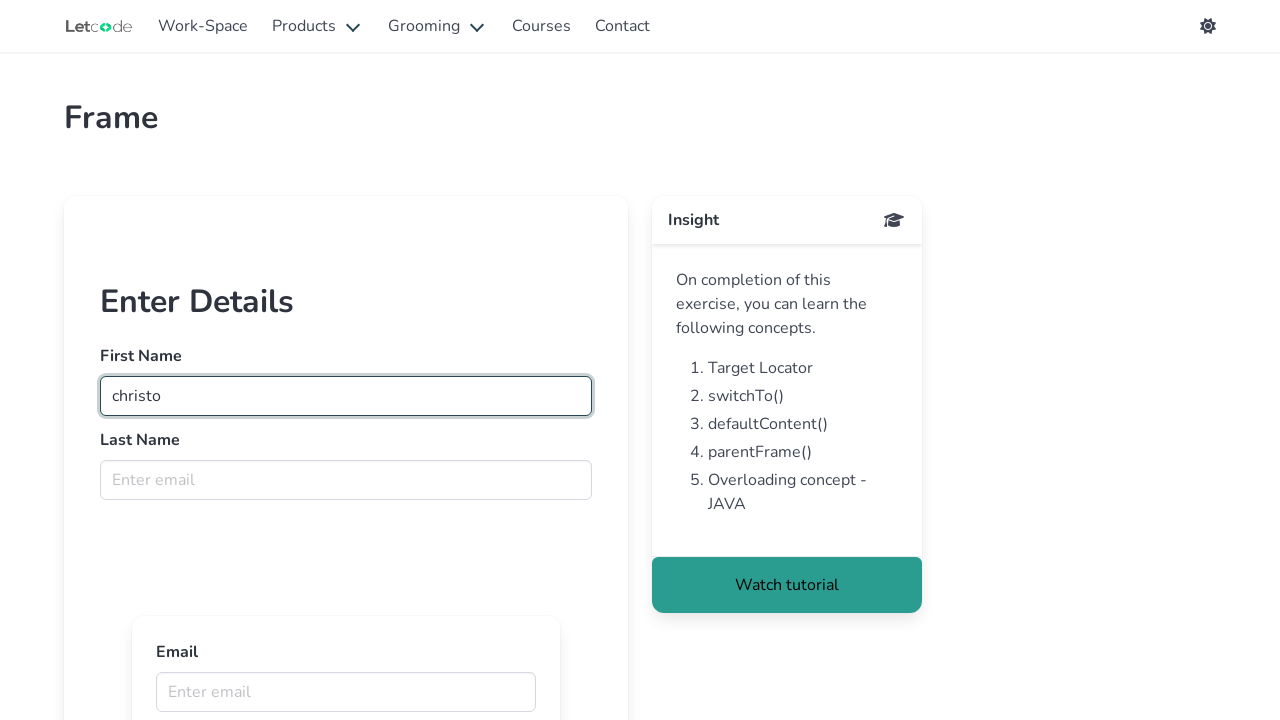